Tests that footer is displayed when items exist

Starting URL: https://todomvc.com/examples/react/dist/

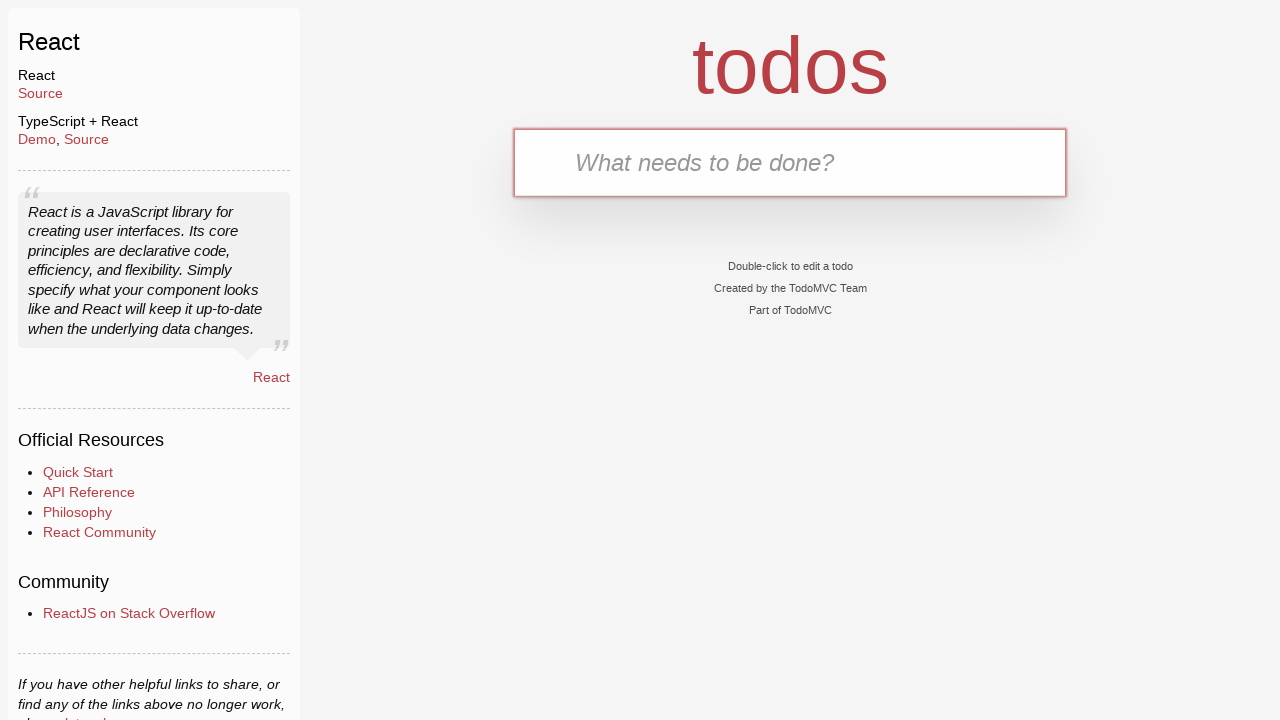

Filled new todo input with 'First item' on .new-todo
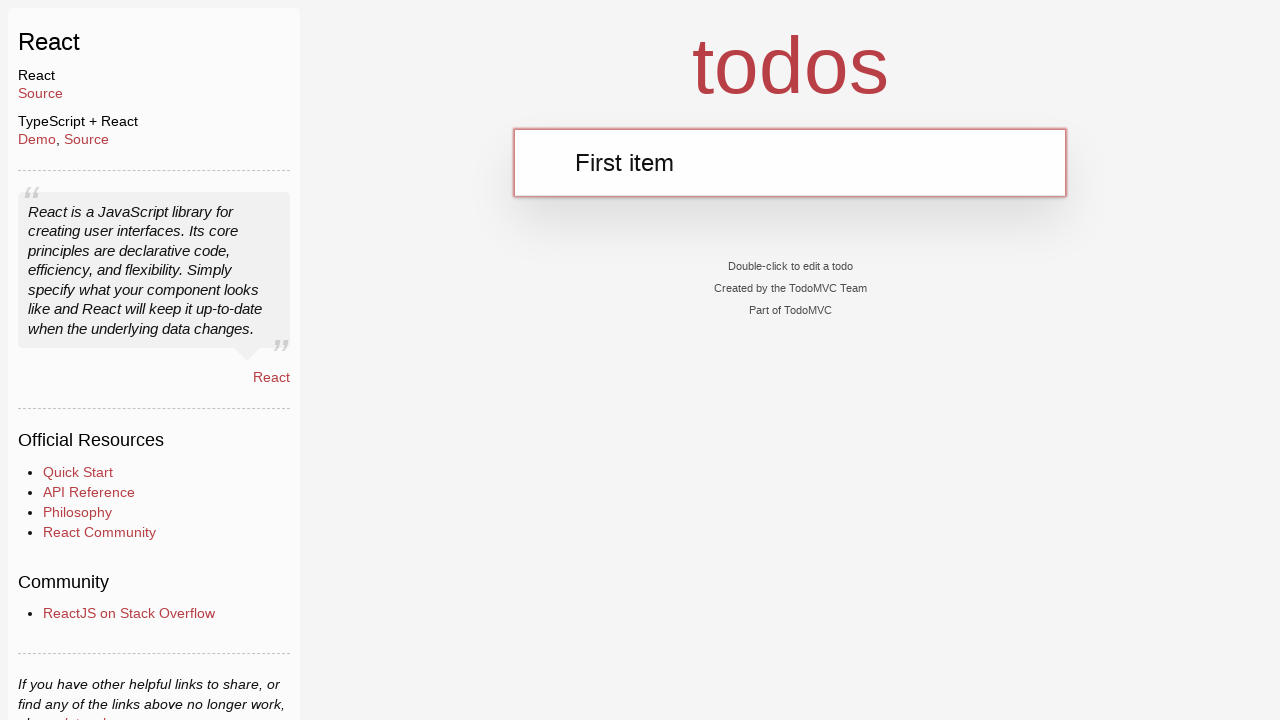

Pressed Enter to add the todo item on .new-todo
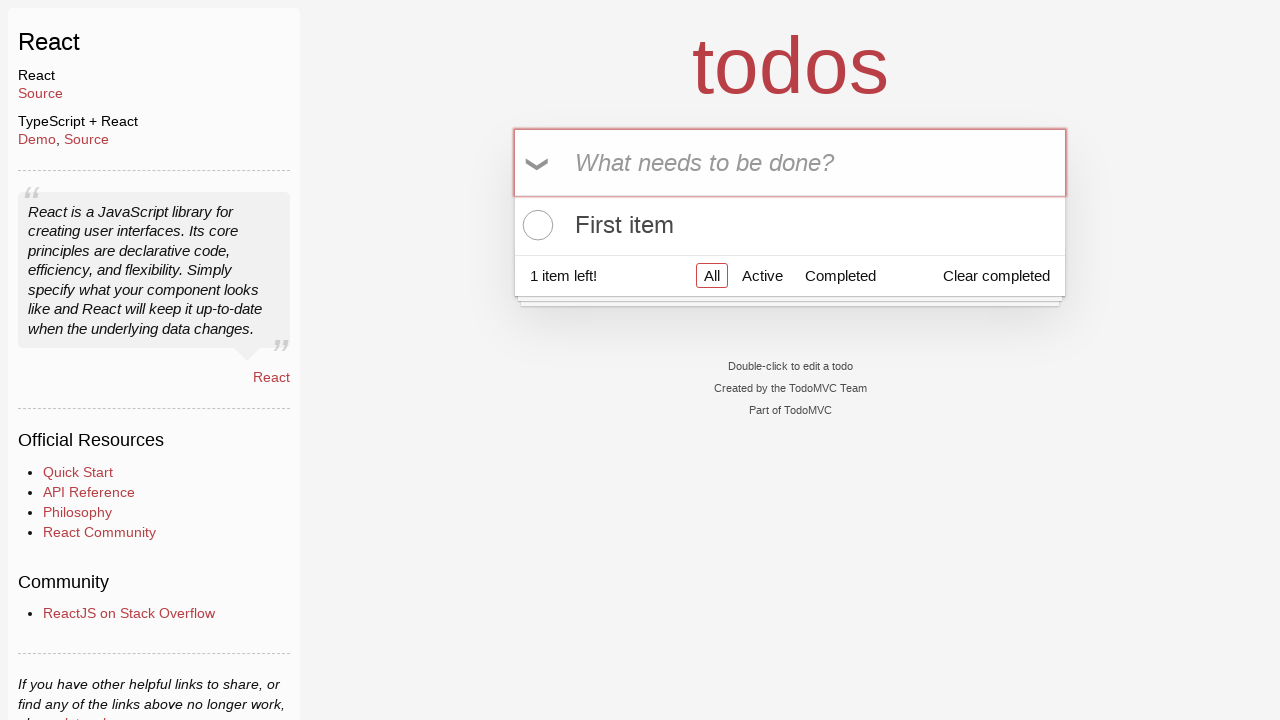

Asserted that footer is visible when items exist
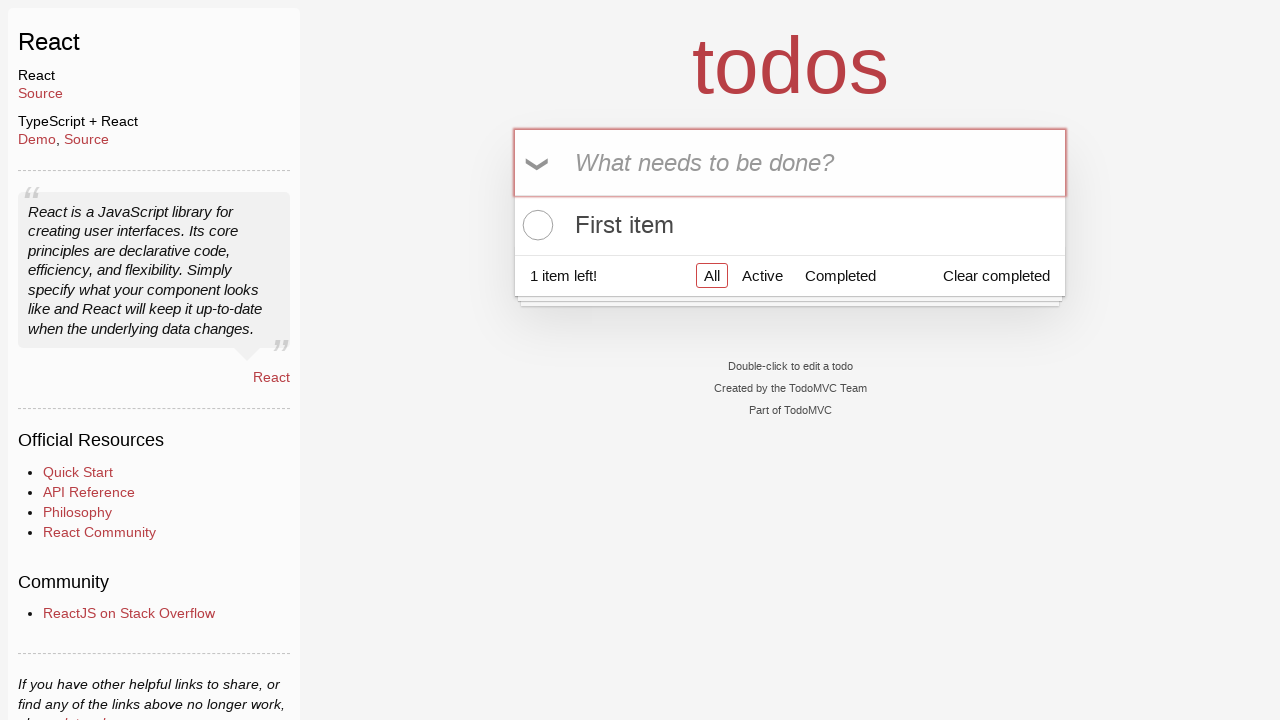

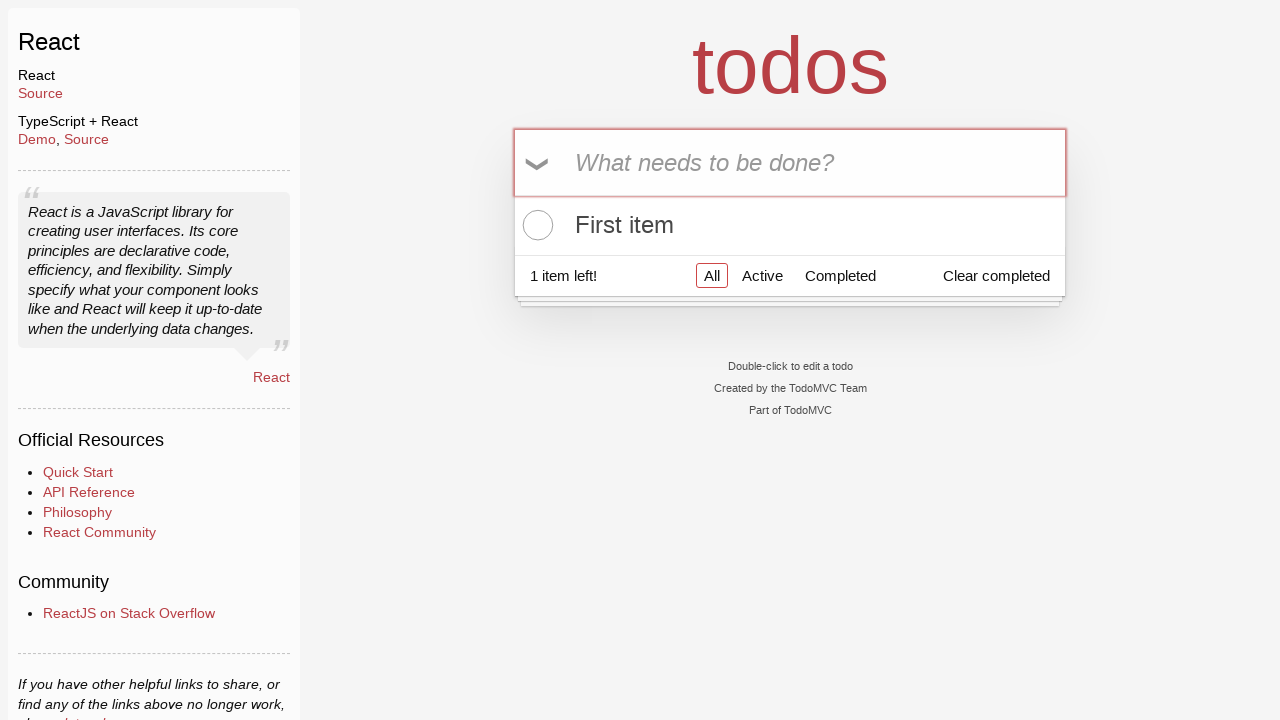